Randomly selects and clicks one checkbox from the available checkboxes

Starting URL: https://codenboxautomationlab.com/practice/

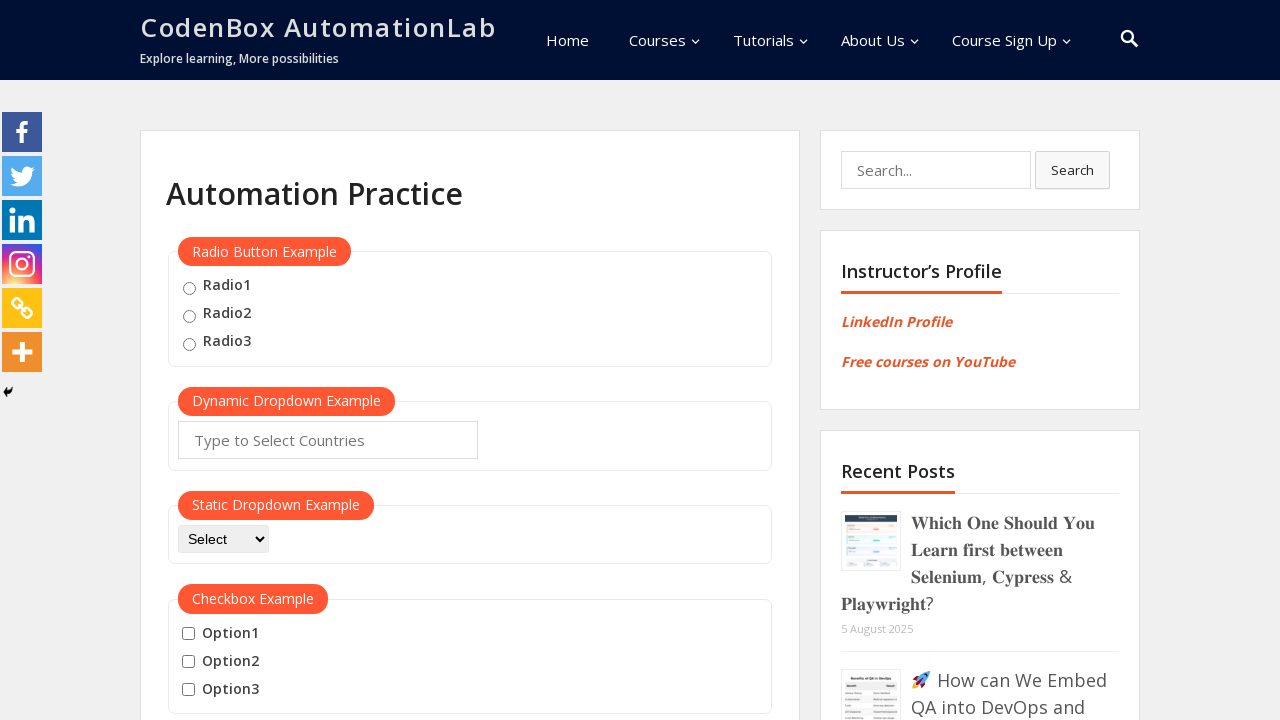

Located all available checkboxes on the practice page
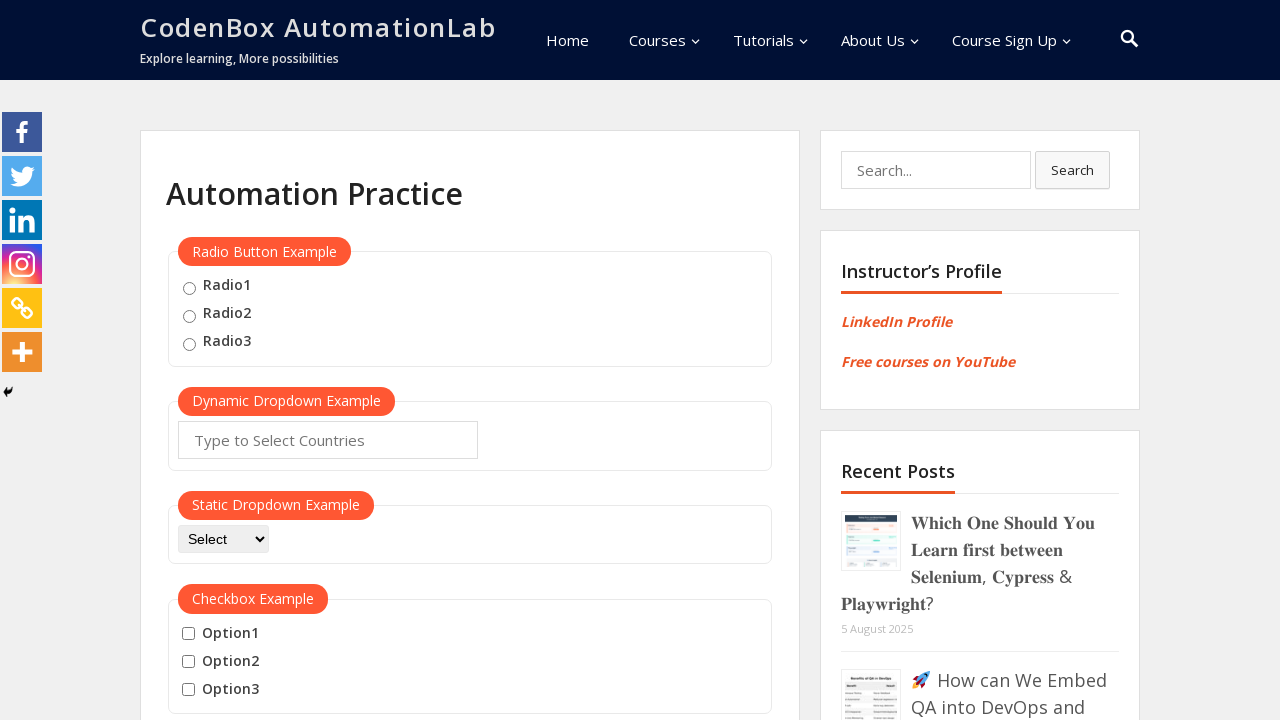

Selected random checkbox at index 2
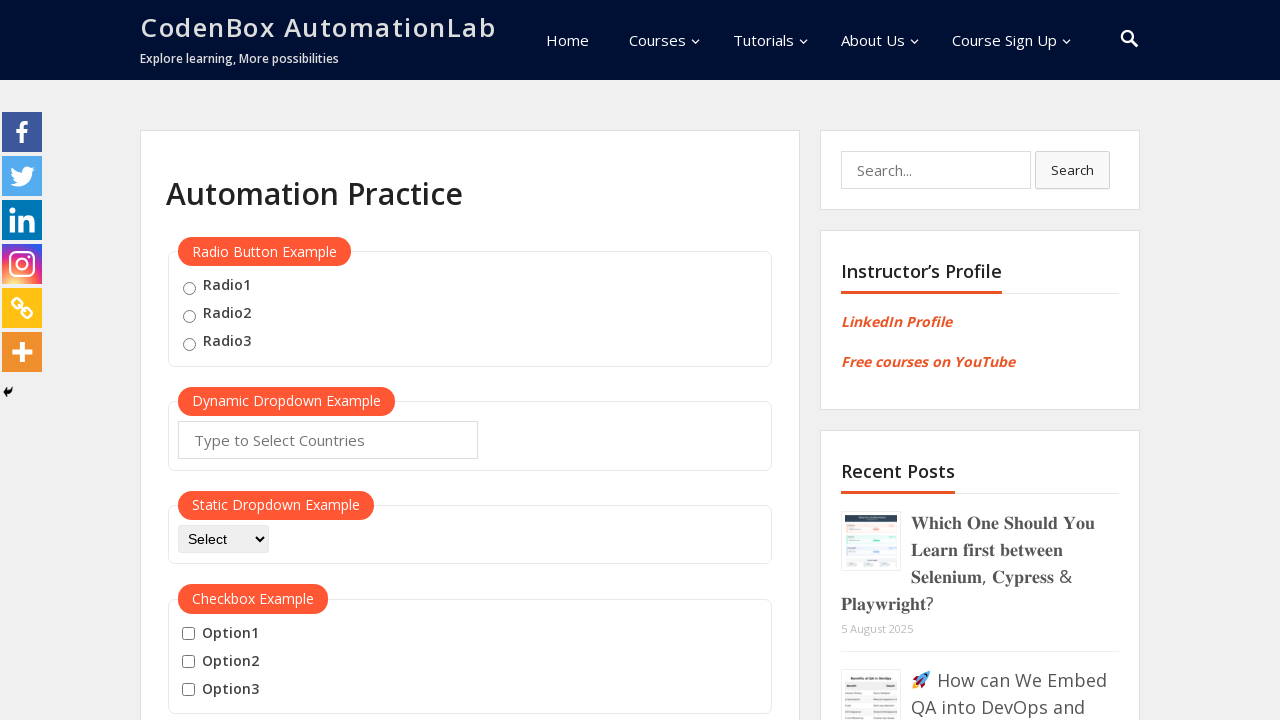

Clicked the randomly selected checkbox at (188, 690) on xpath=//input[@type='checkbox'] >> nth=2
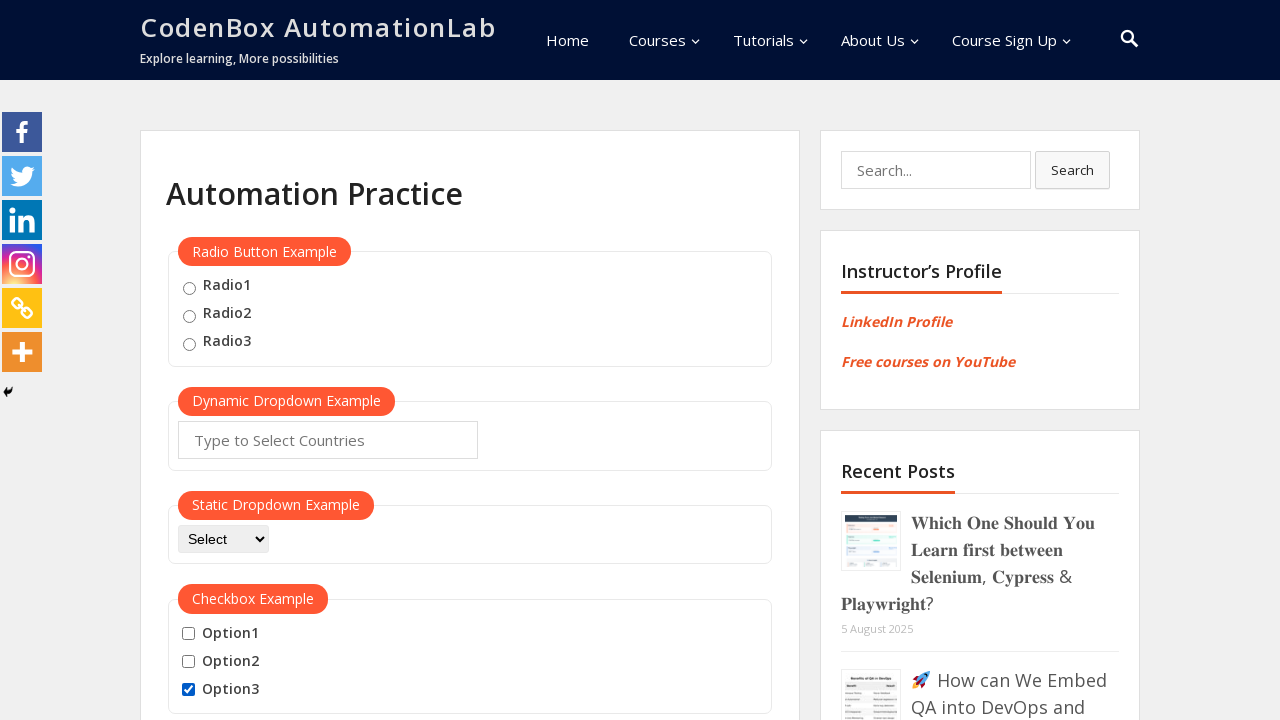

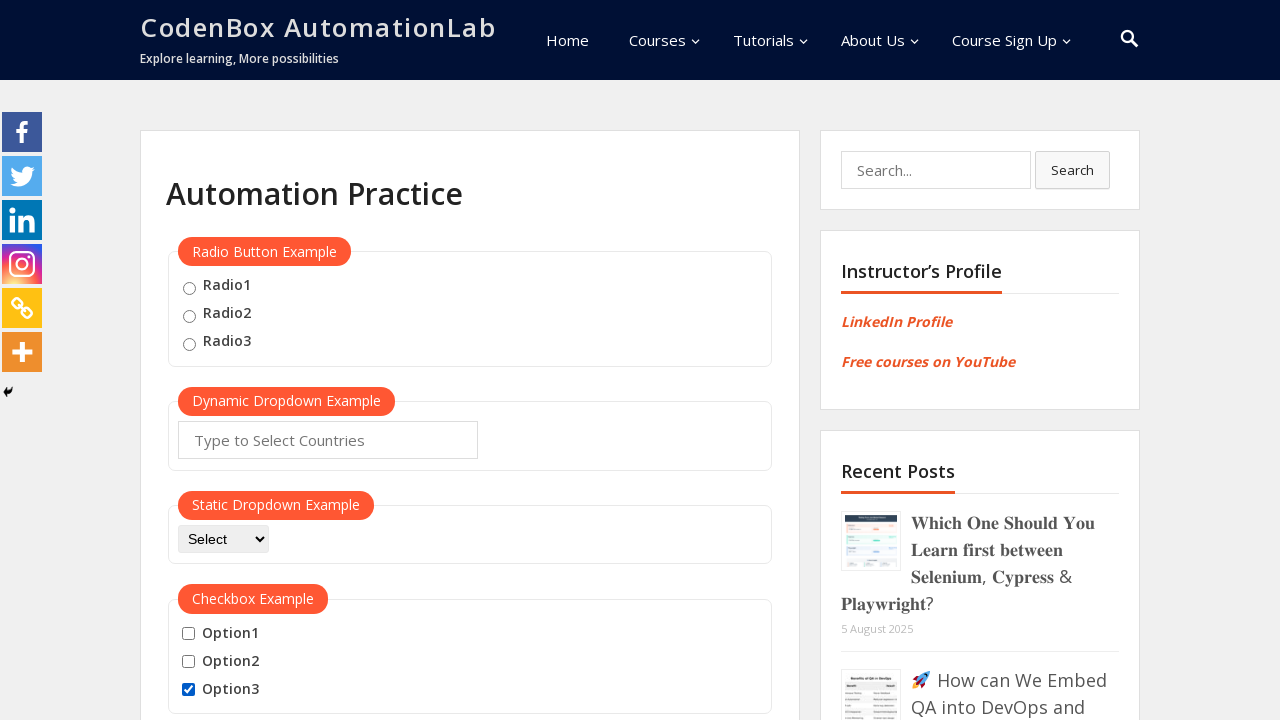